Opens footer links from the first column in new tabs and navigates through each tab to verify they load correctly

Starting URL: https://rahulshettyacademy.com/AutomationPractice/

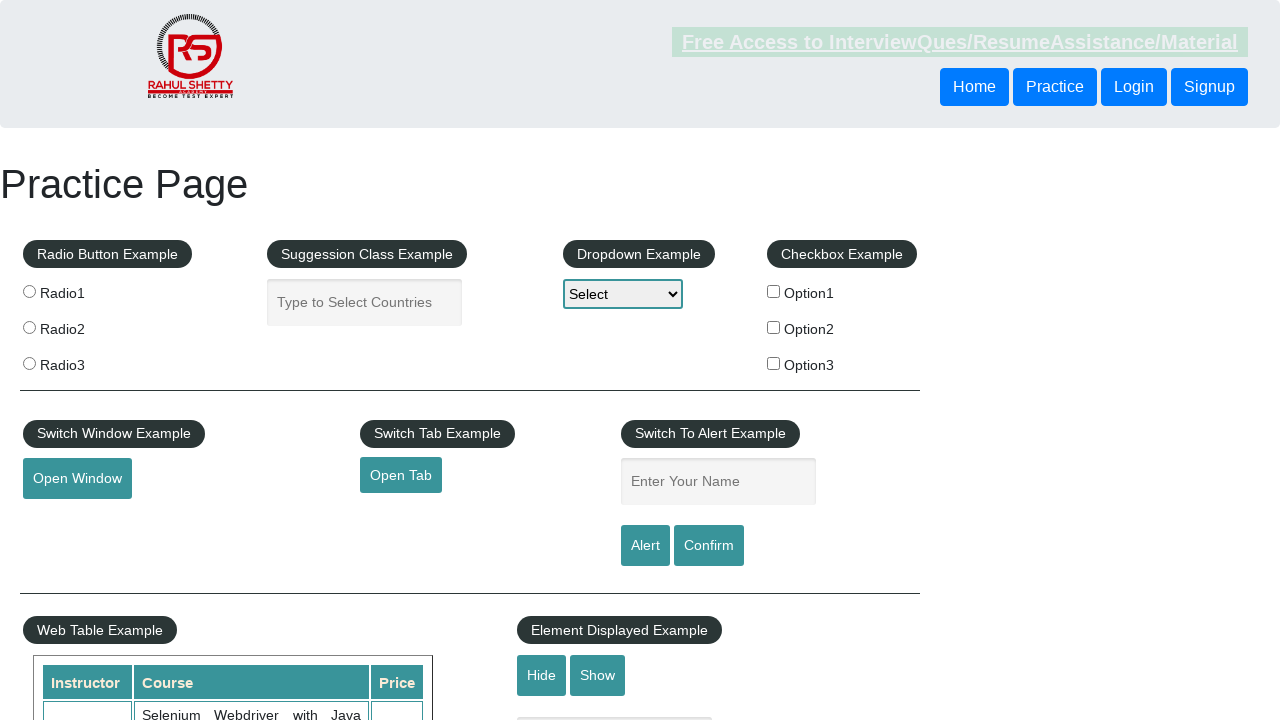

Located footer section with ID 'gf-BIG'
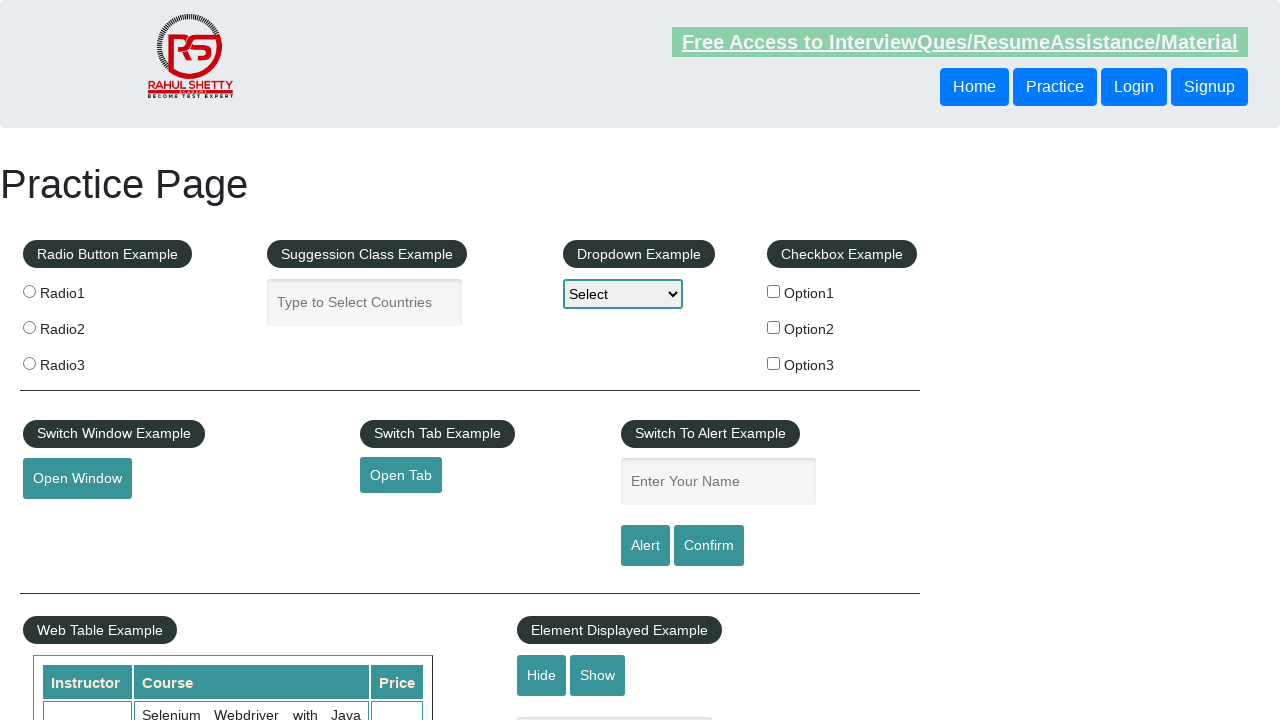

Located first column in footer
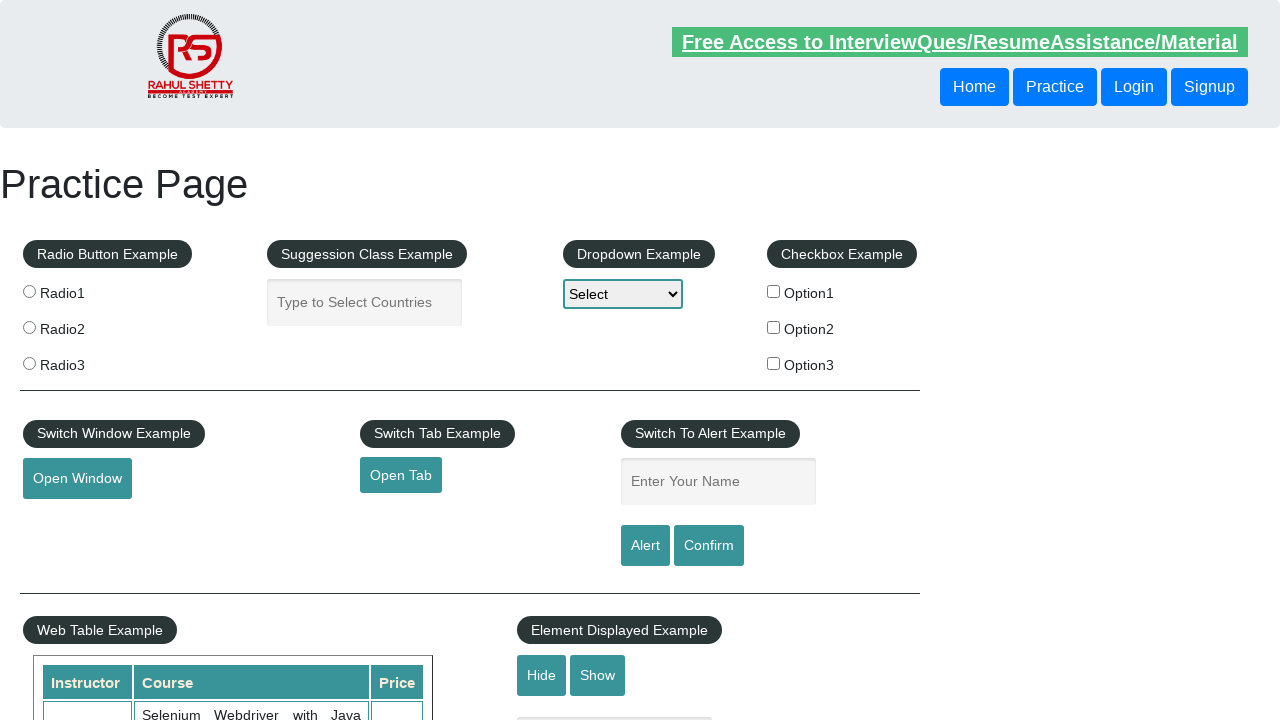

Located all links in first footer column
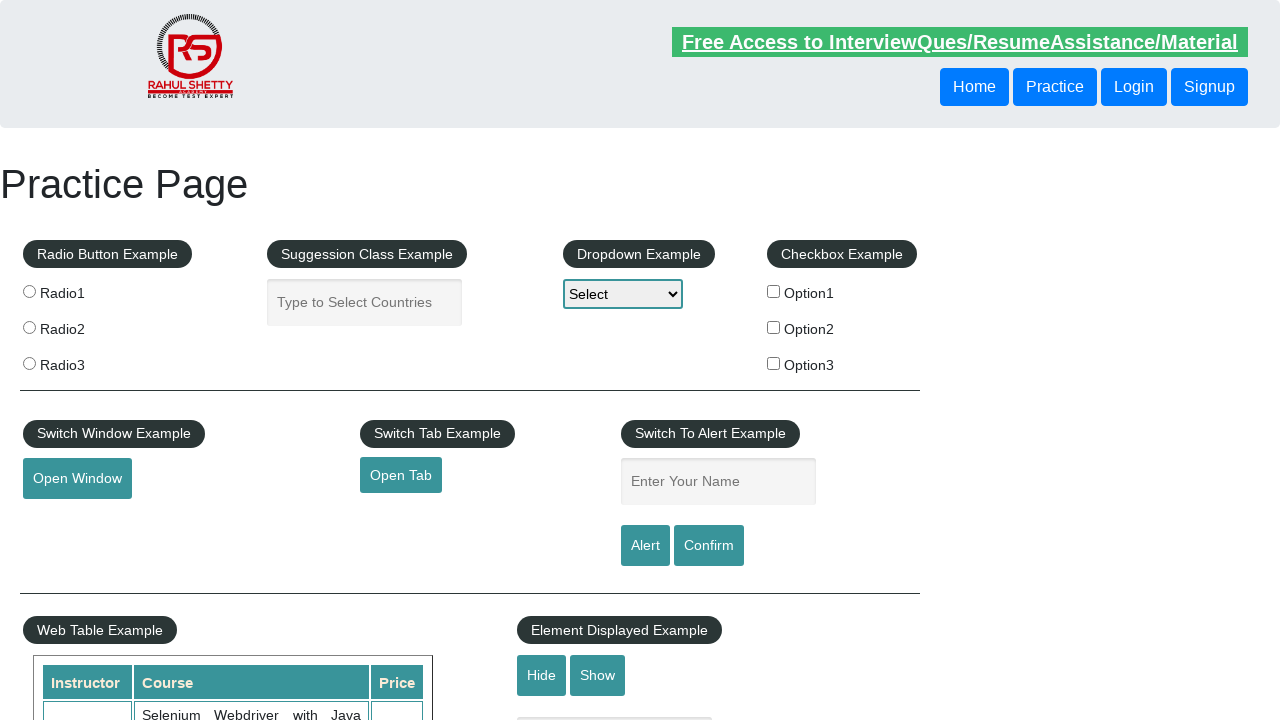

Found 5 links in first footer column
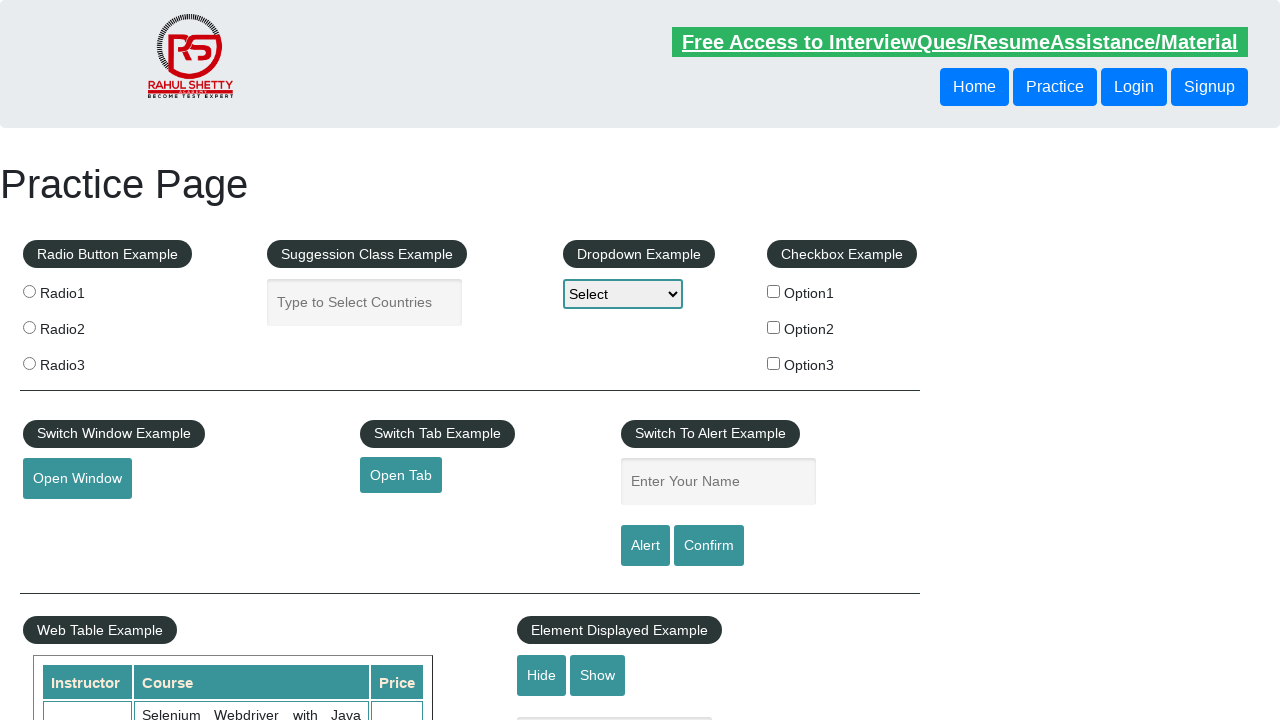

Stored reference to main page
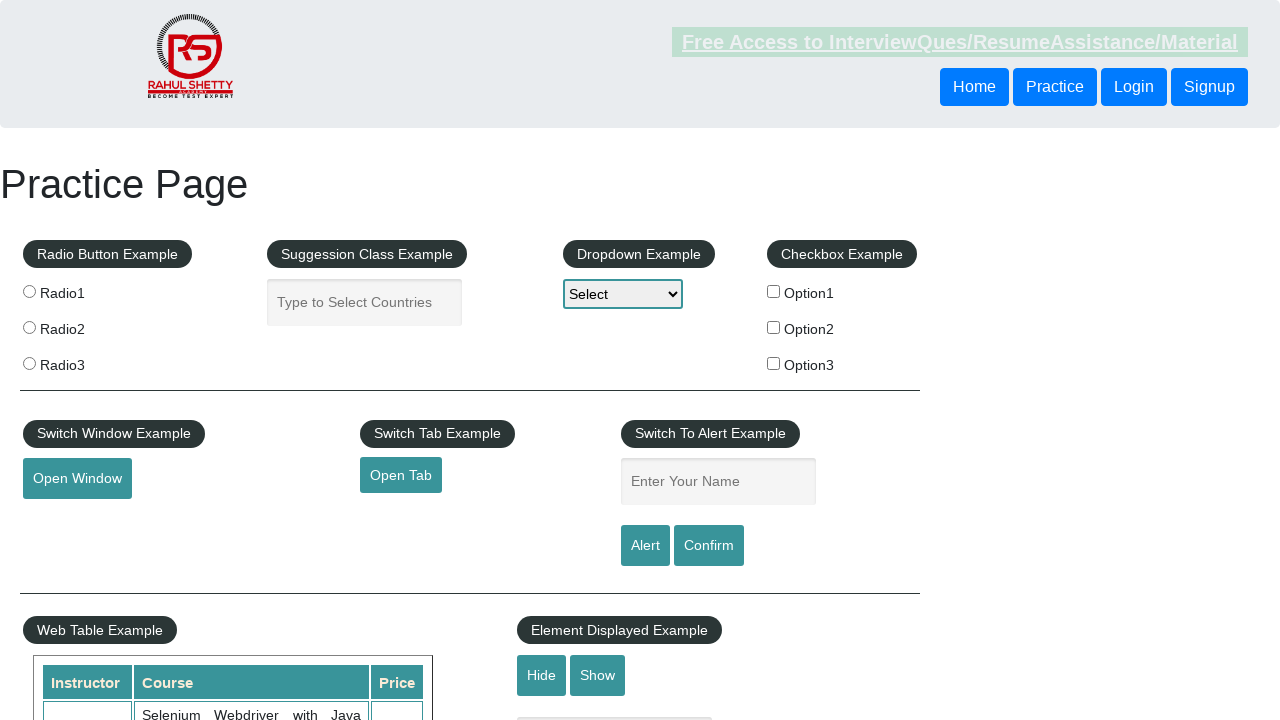

Selected link at index 1
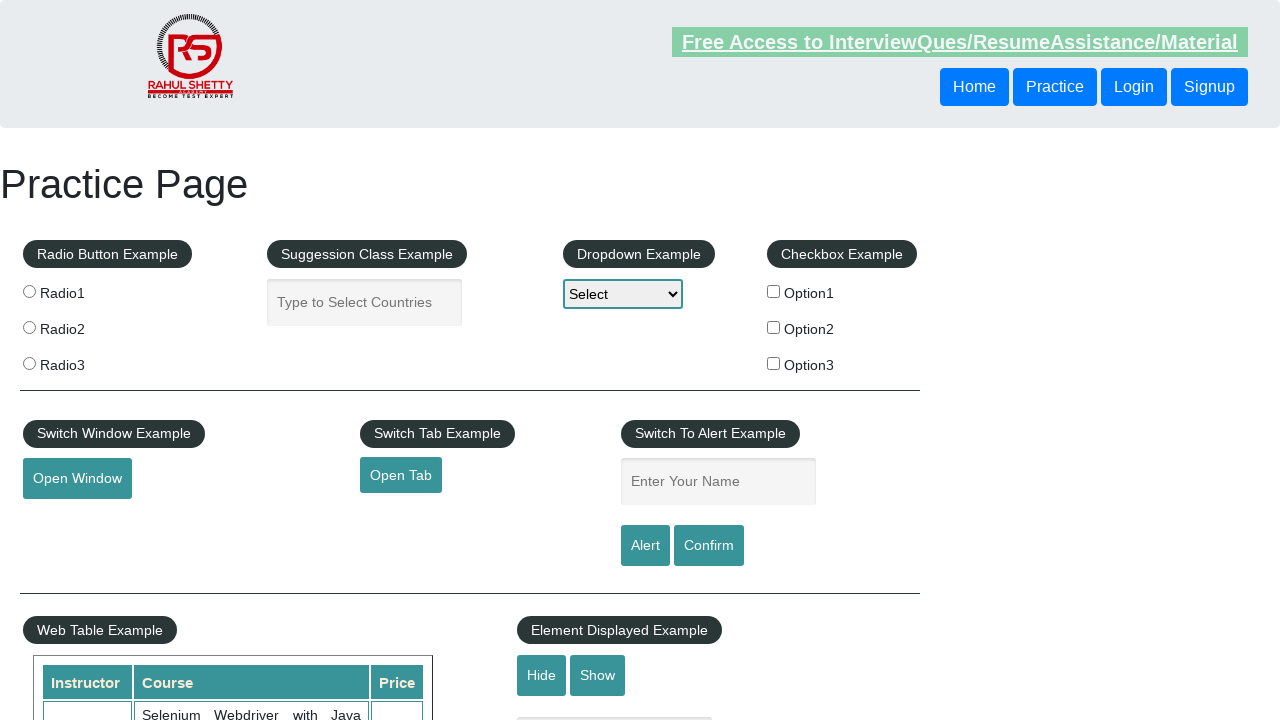

Retrieved href attribute: http://www.restapitutorial.com/
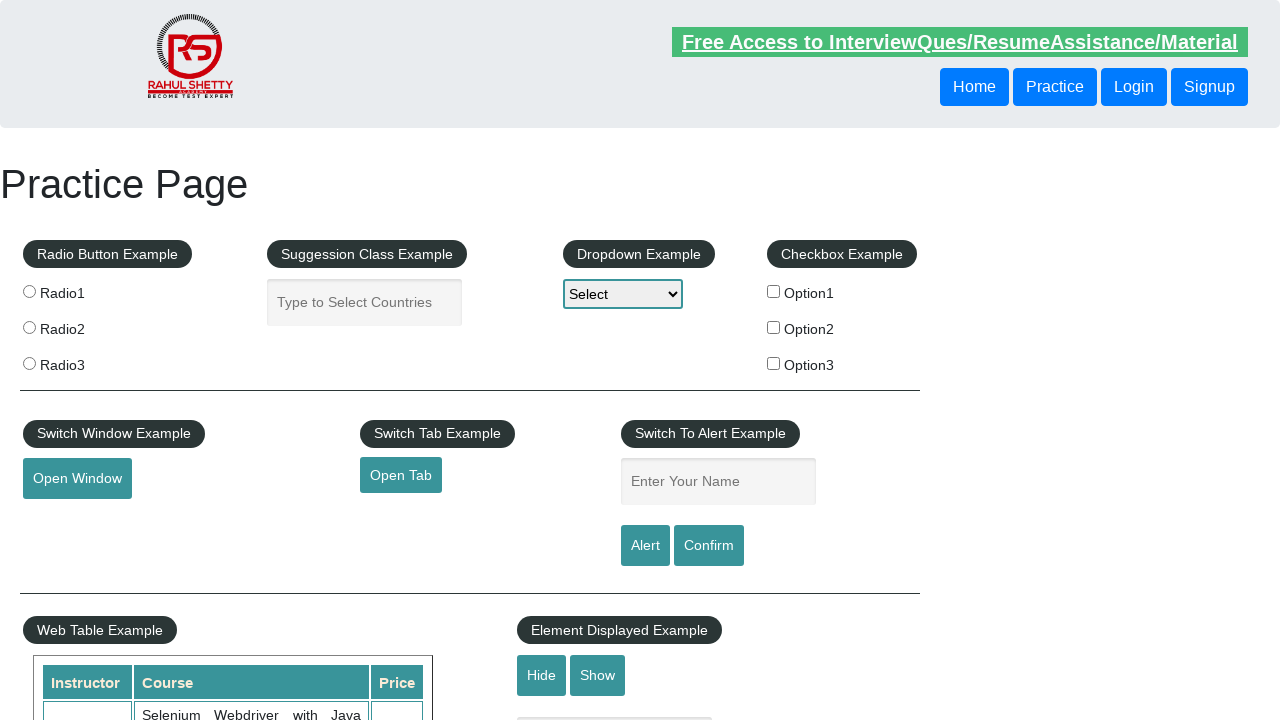

Opened new tab in context
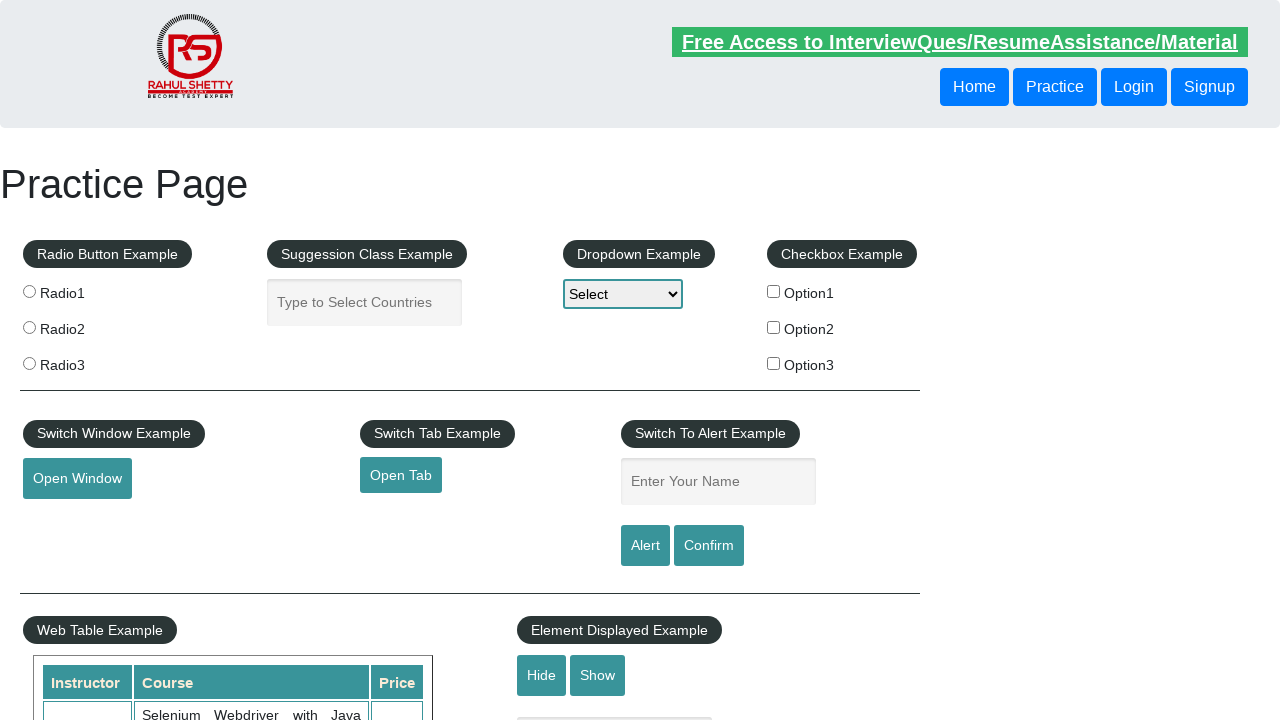

Navigated to URL: http://www.restapitutorial.com/
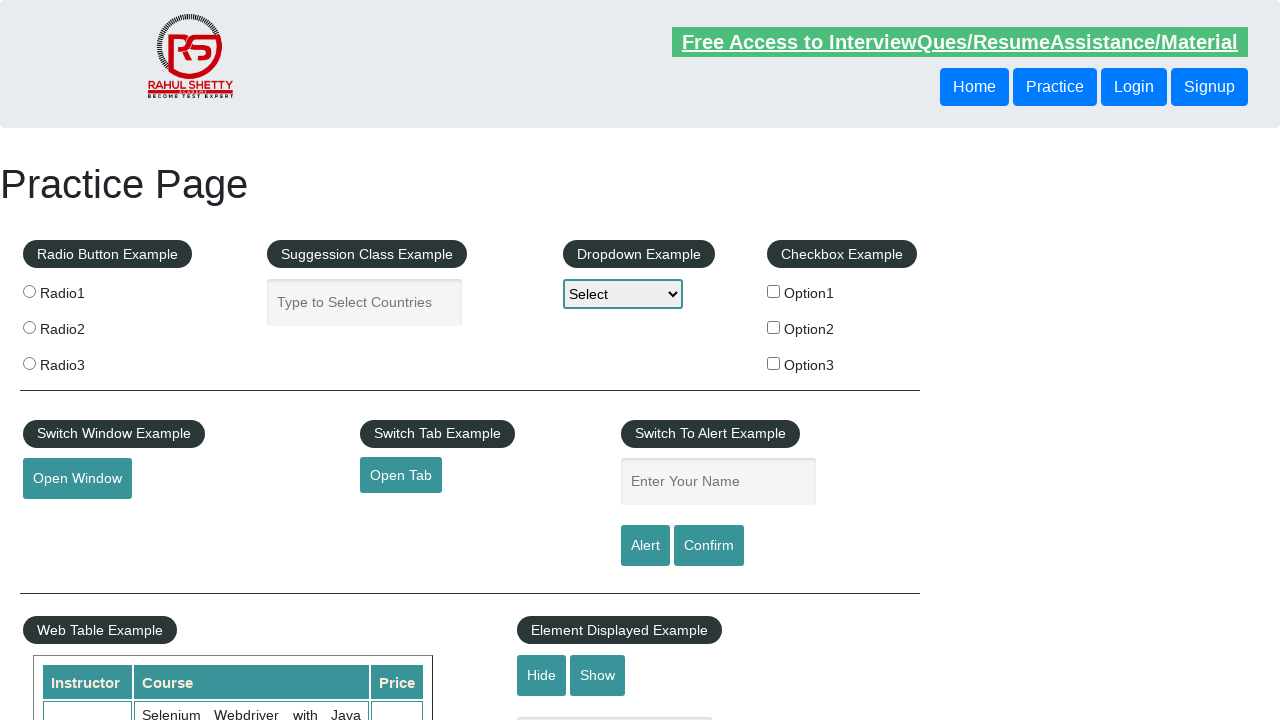

Waited for page to reach 'domcontentloaded' state
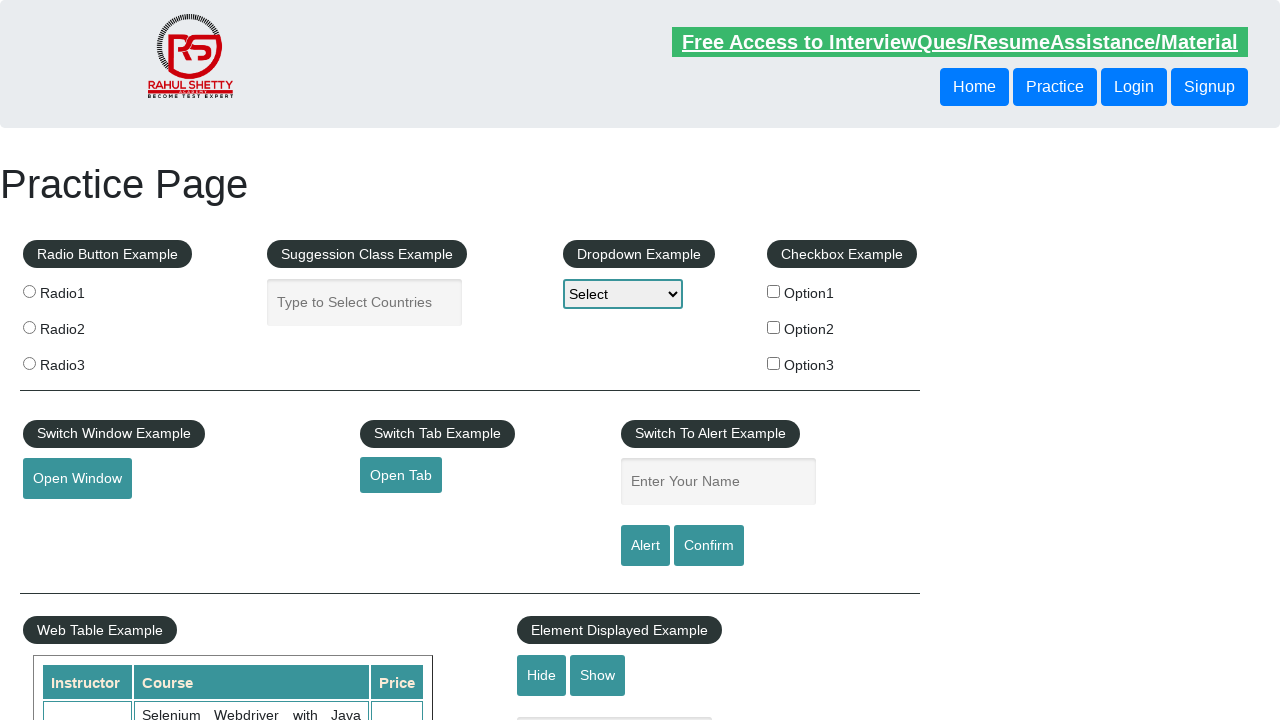

Selected link at index 2
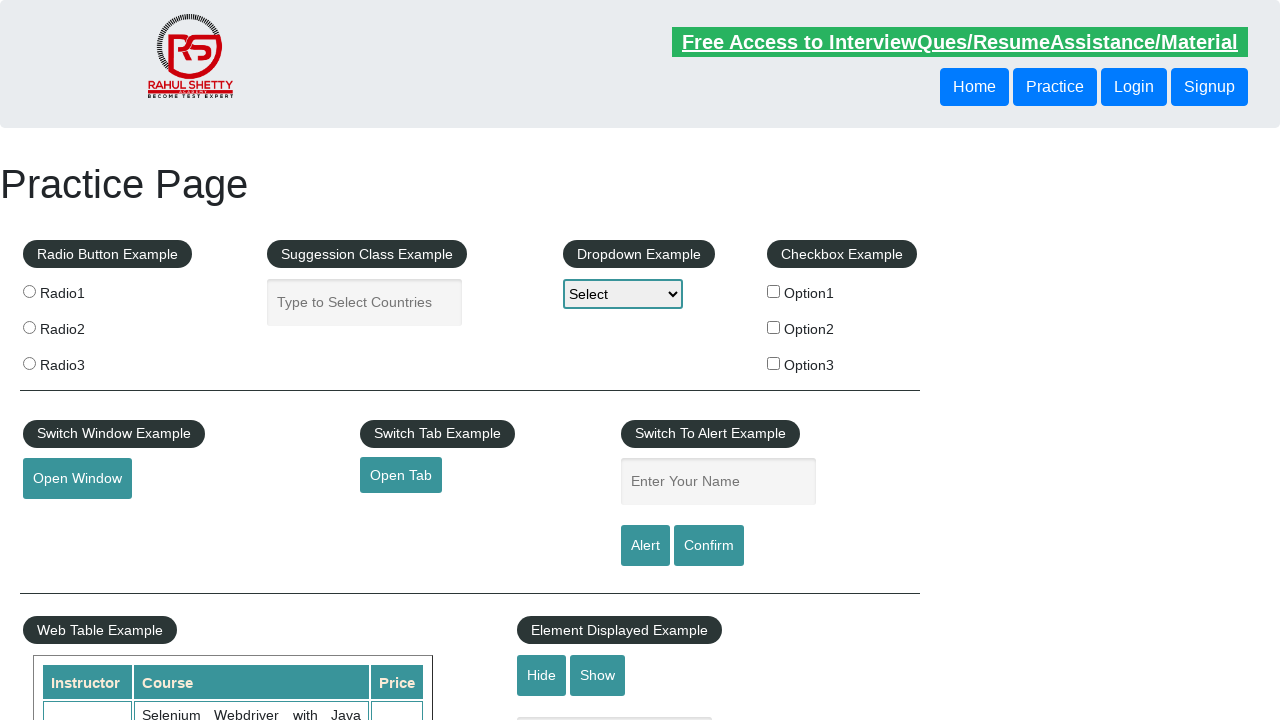

Retrieved href attribute: https://www.soapui.org/
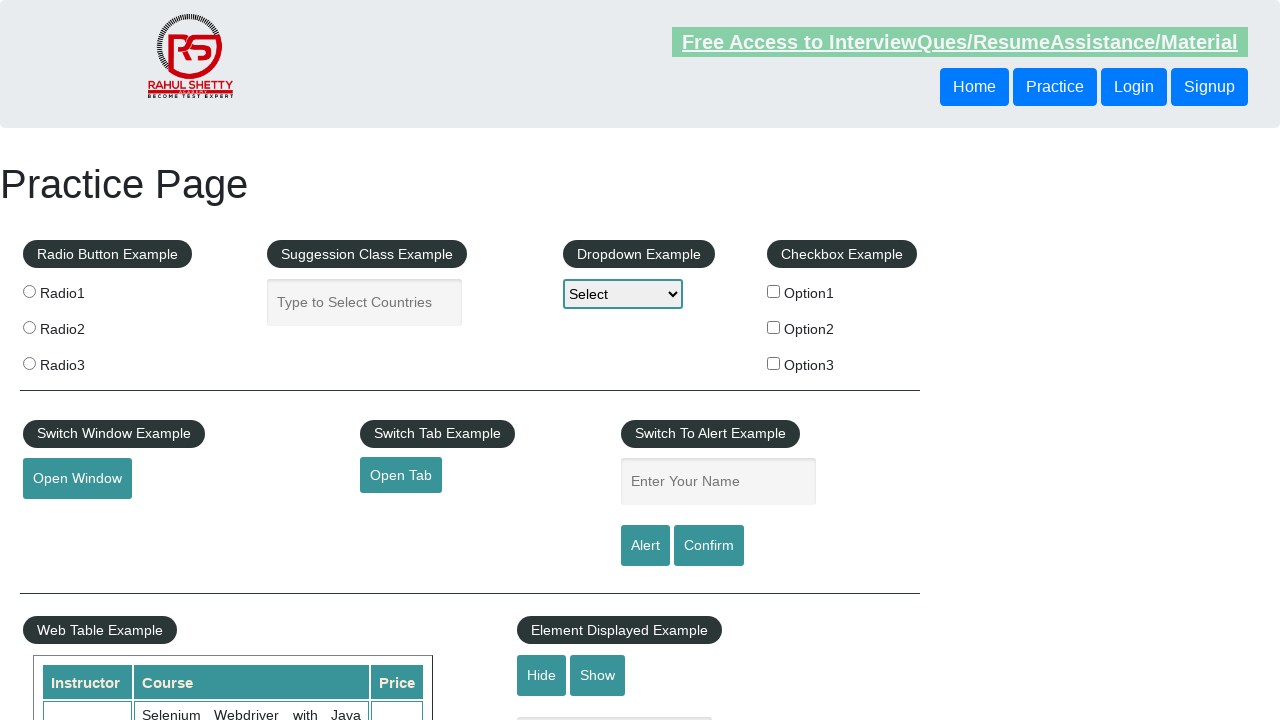

Opened new tab in context
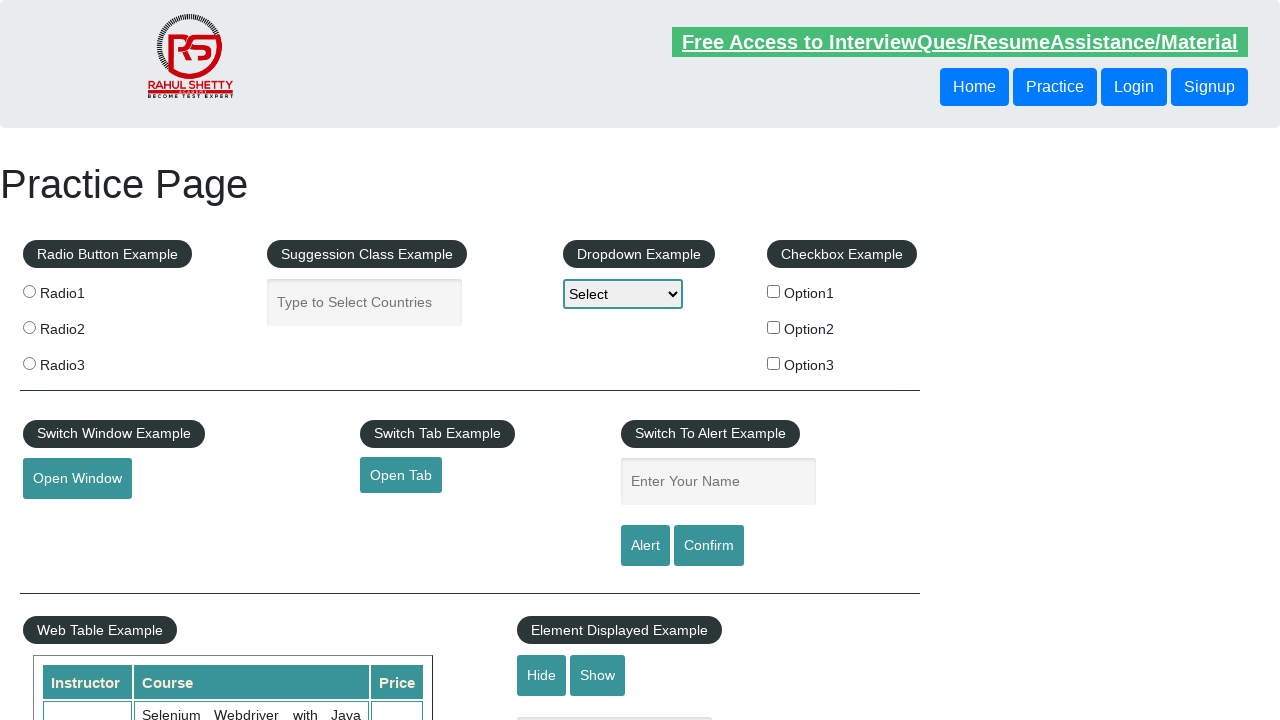

Navigated to URL: https://www.soapui.org/
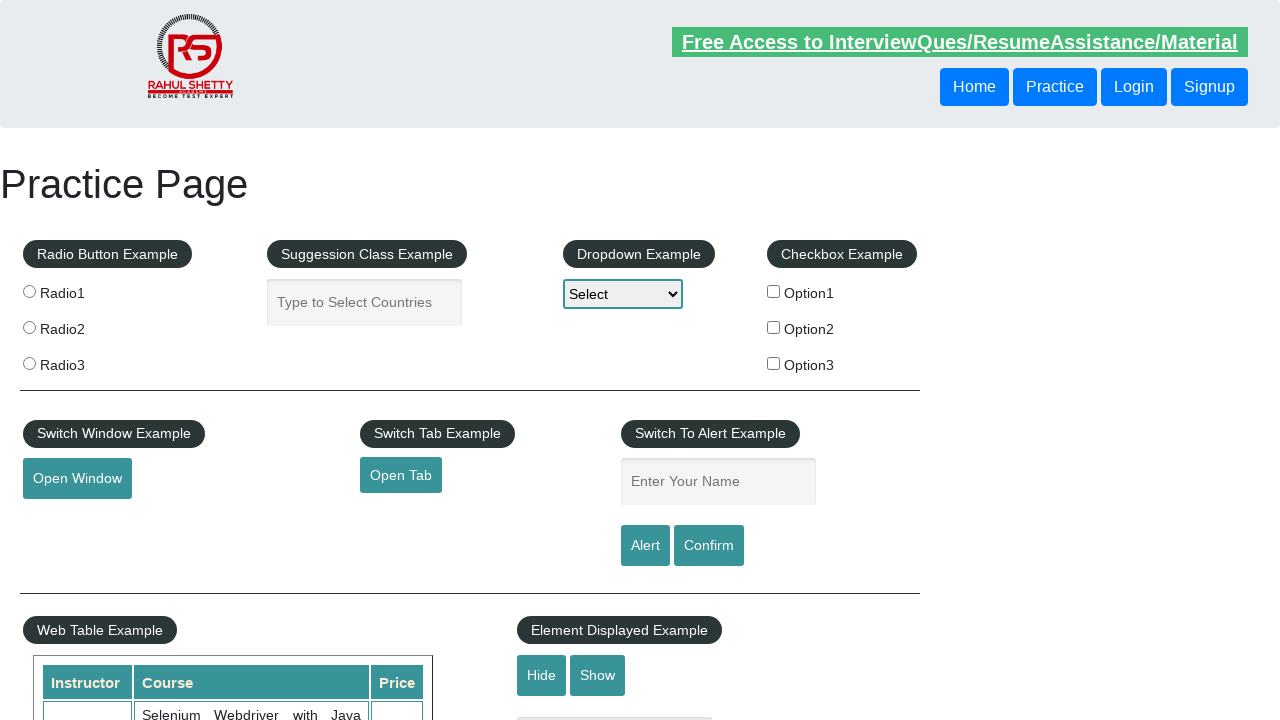

Waited for page to reach 'domcontentloaded' state
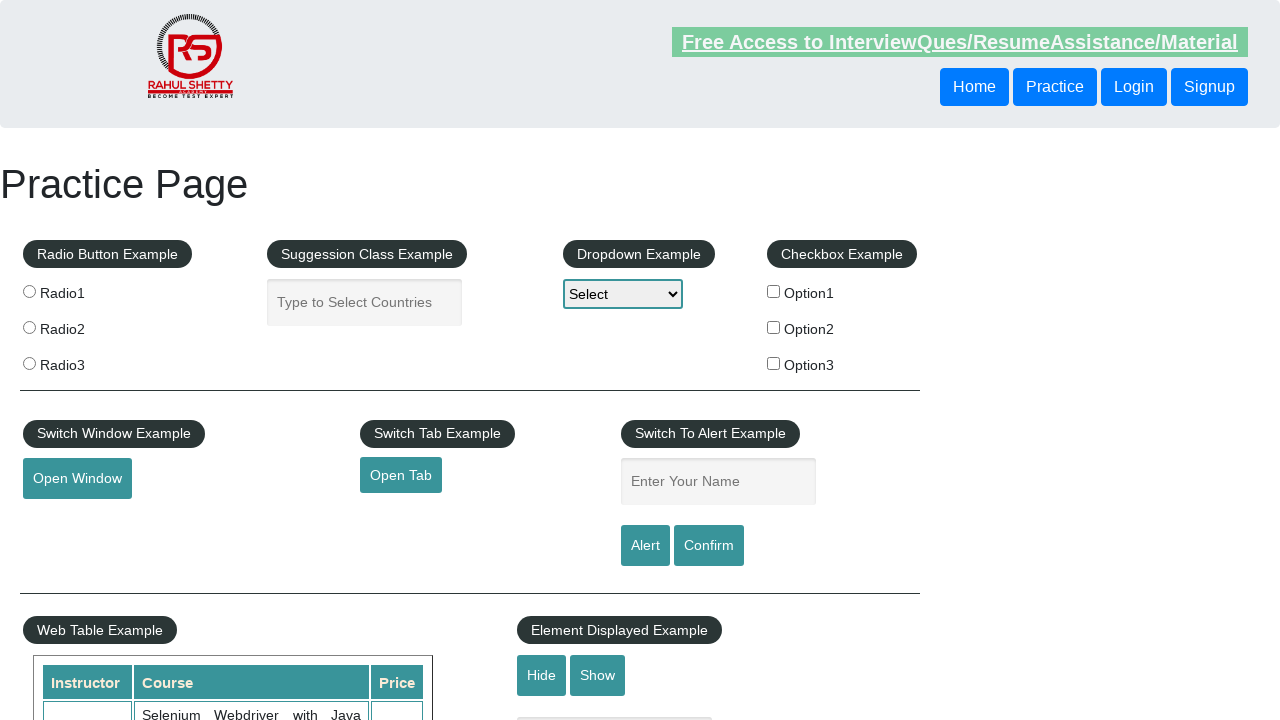

Selected link at index 3
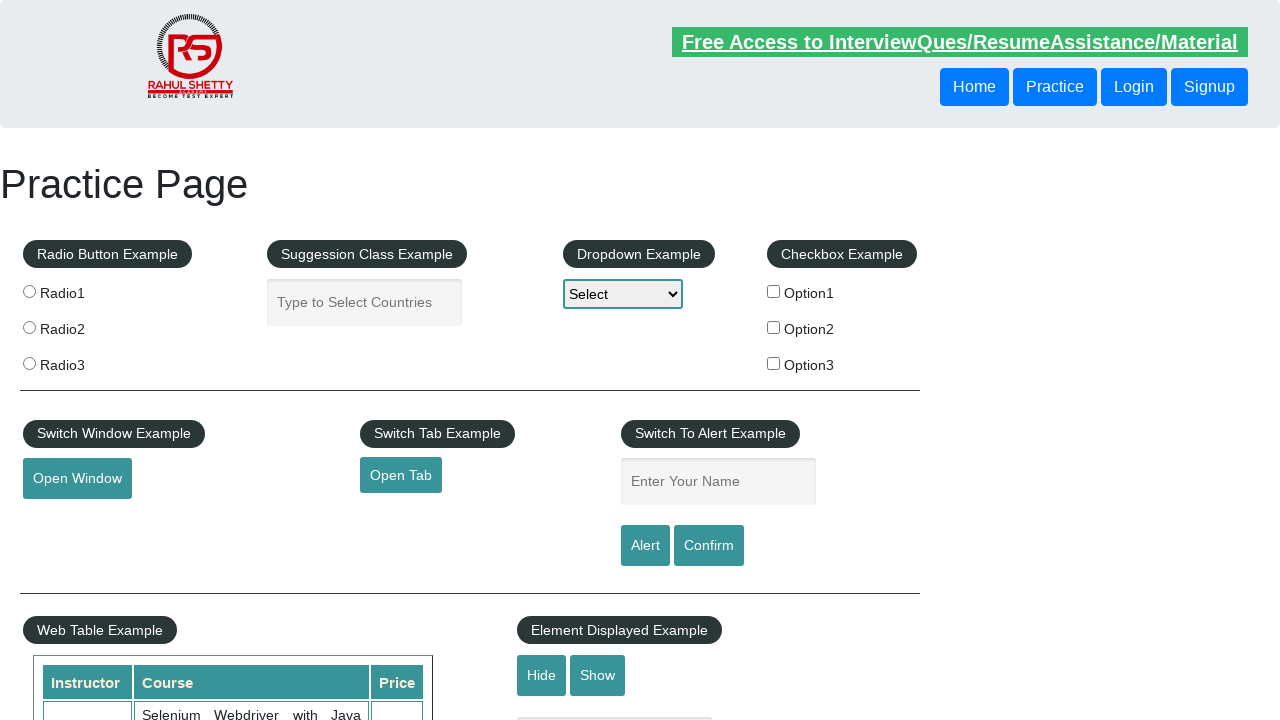

Retrieved href attribute: https://courses.rahulshettyacademy.com/p/appium-tutorial
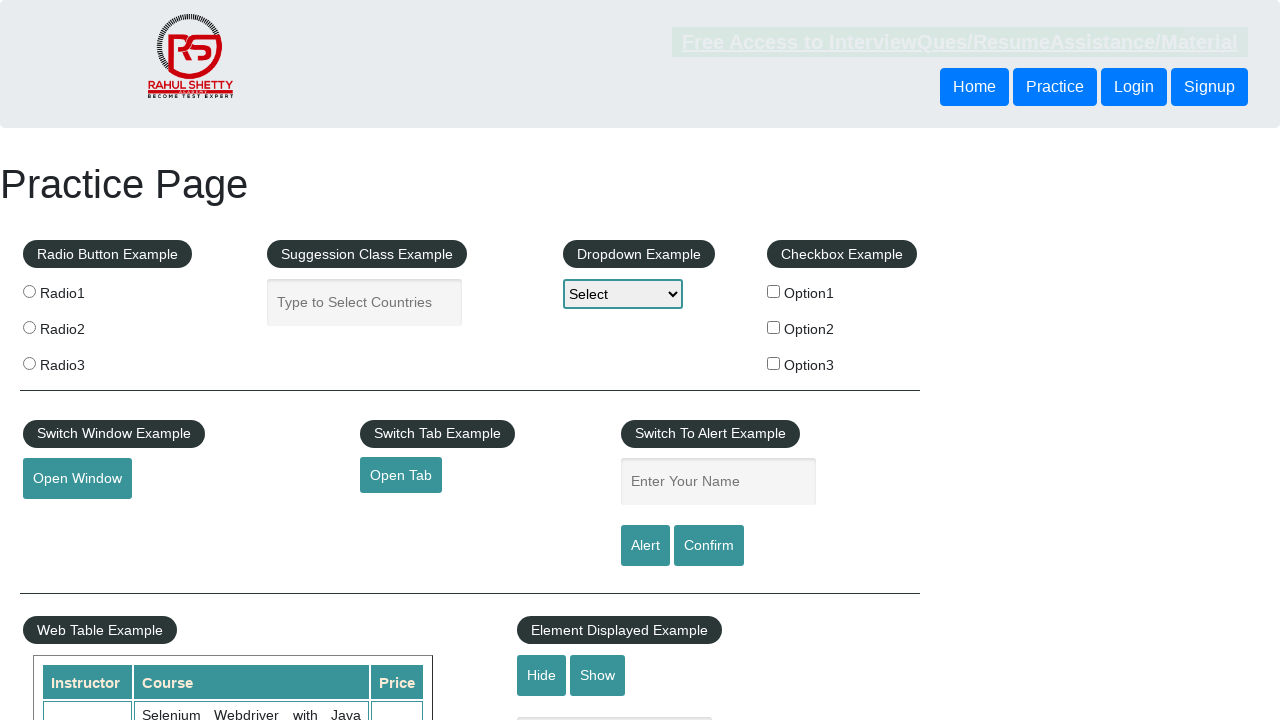

Opened new tab in context
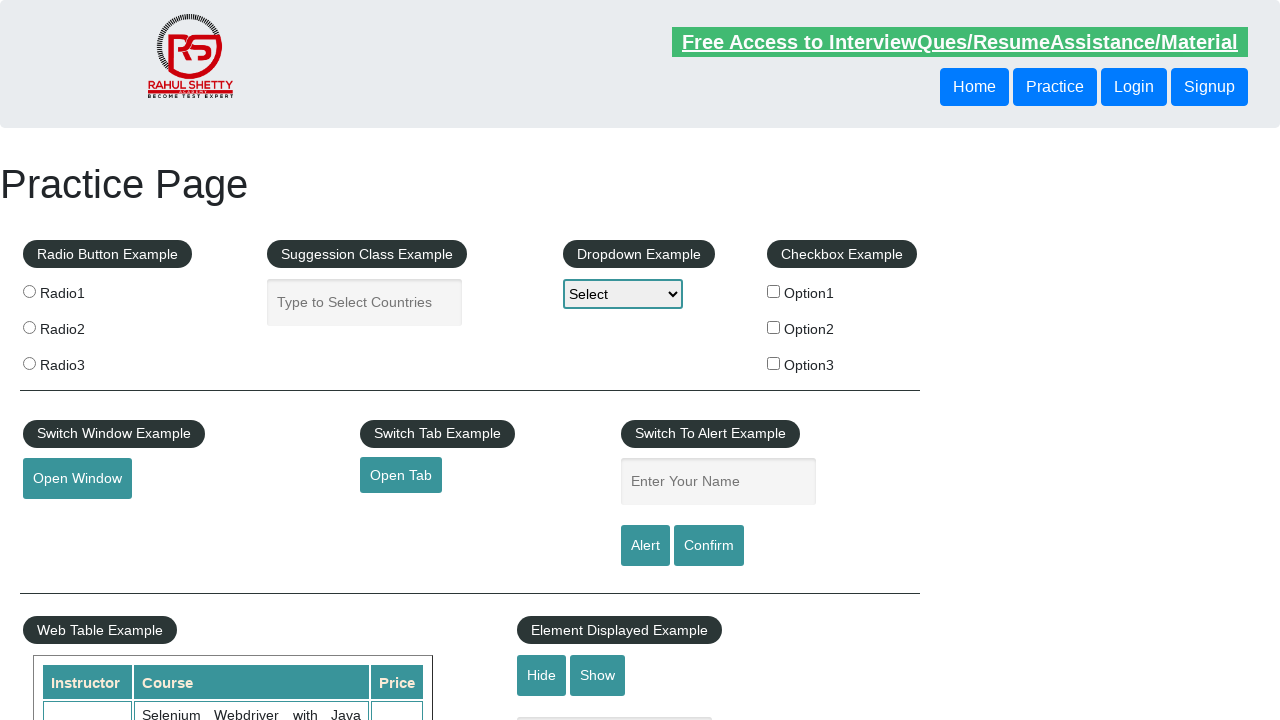

Navigated to URL: https://courses.rahulshettyacademy.com/p/appium-tutorial
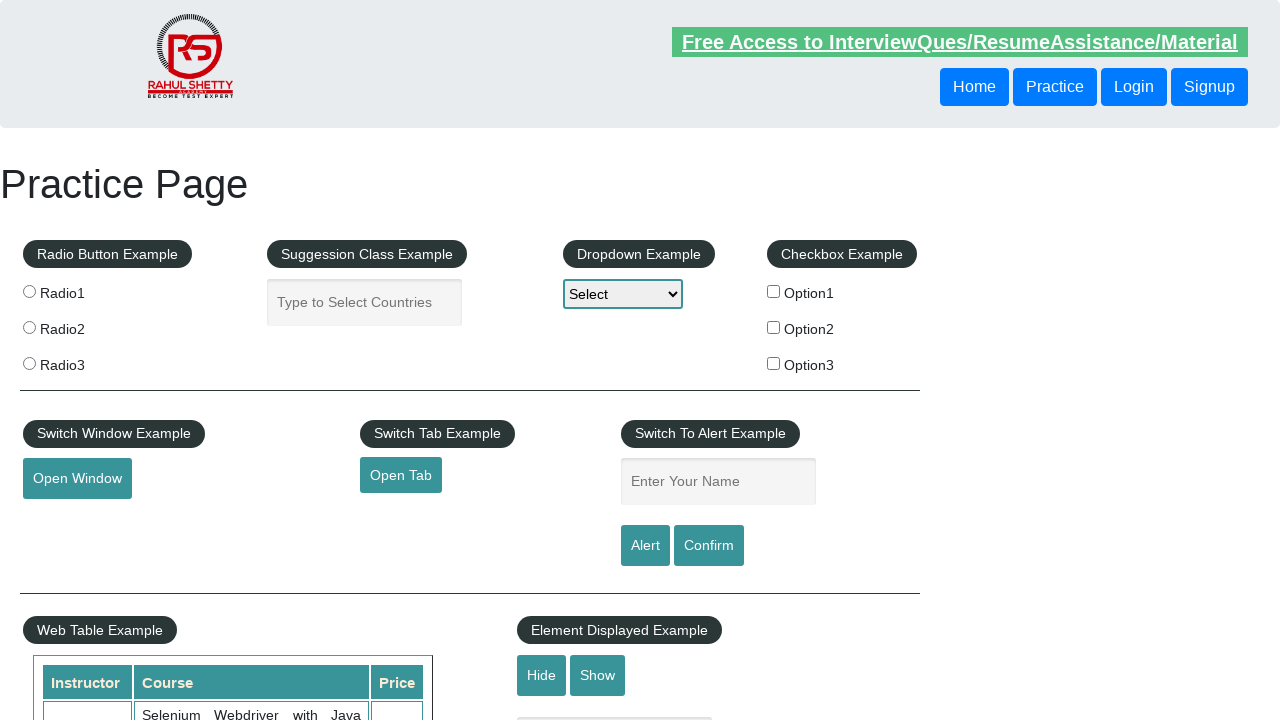

Waited for page to reach 'domcontentloaded' state
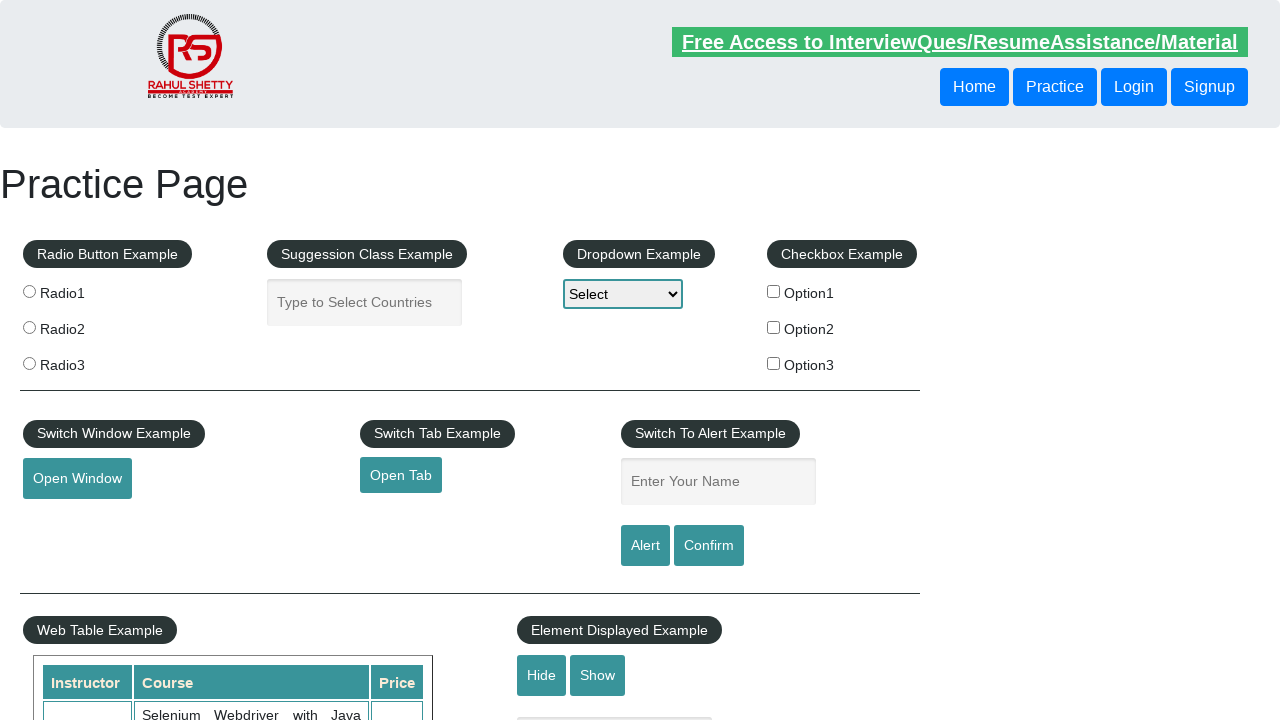

Selected link at index 4
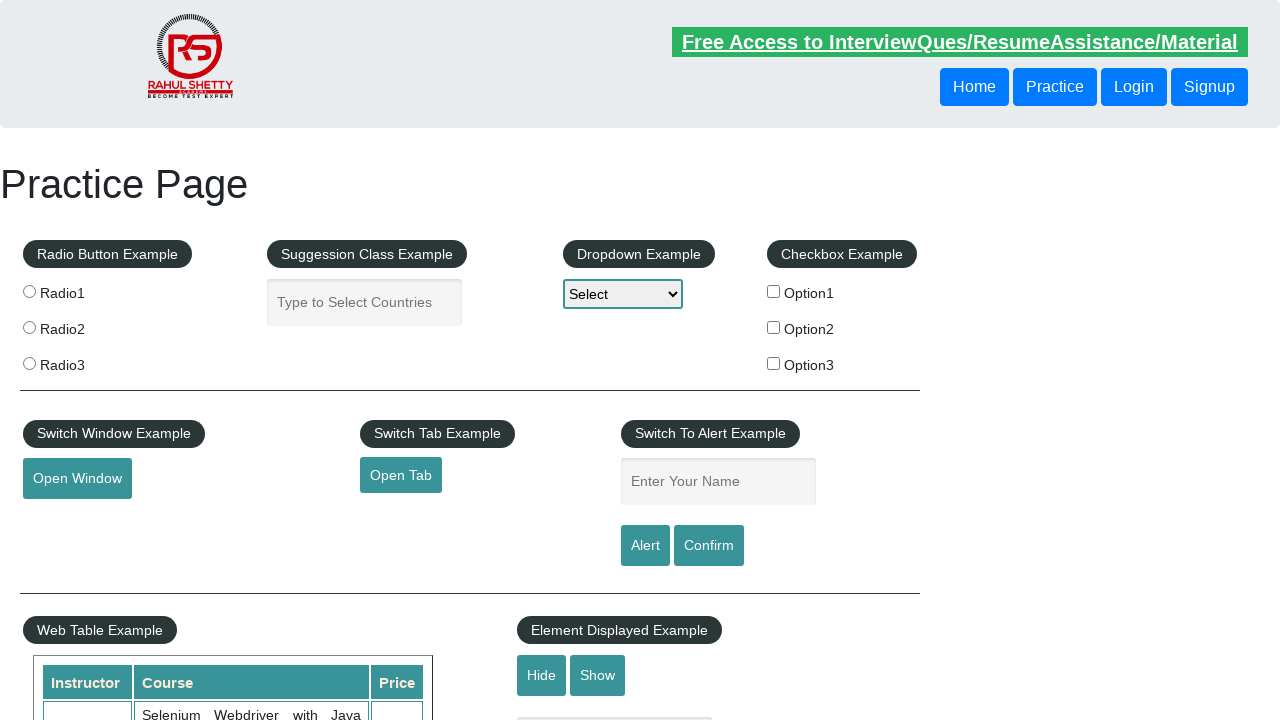

Retrieved href attribute: https://jmeter.apache.org/
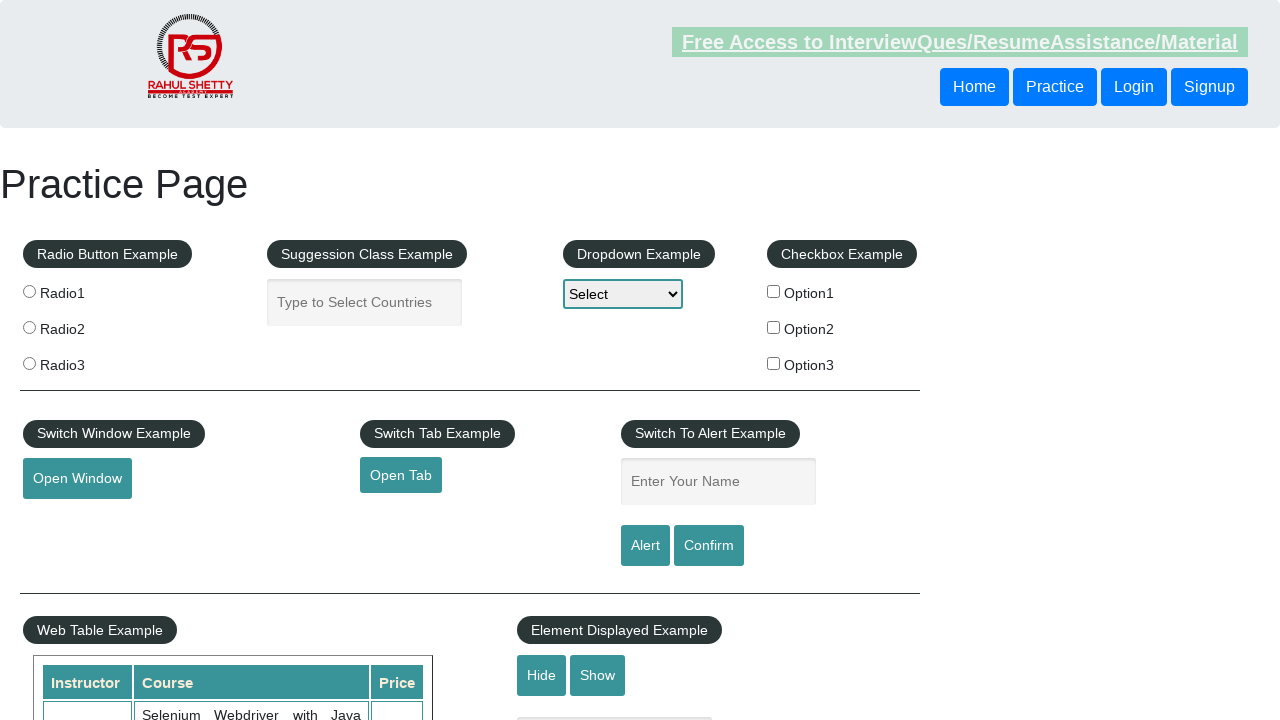

Opened new tab in context
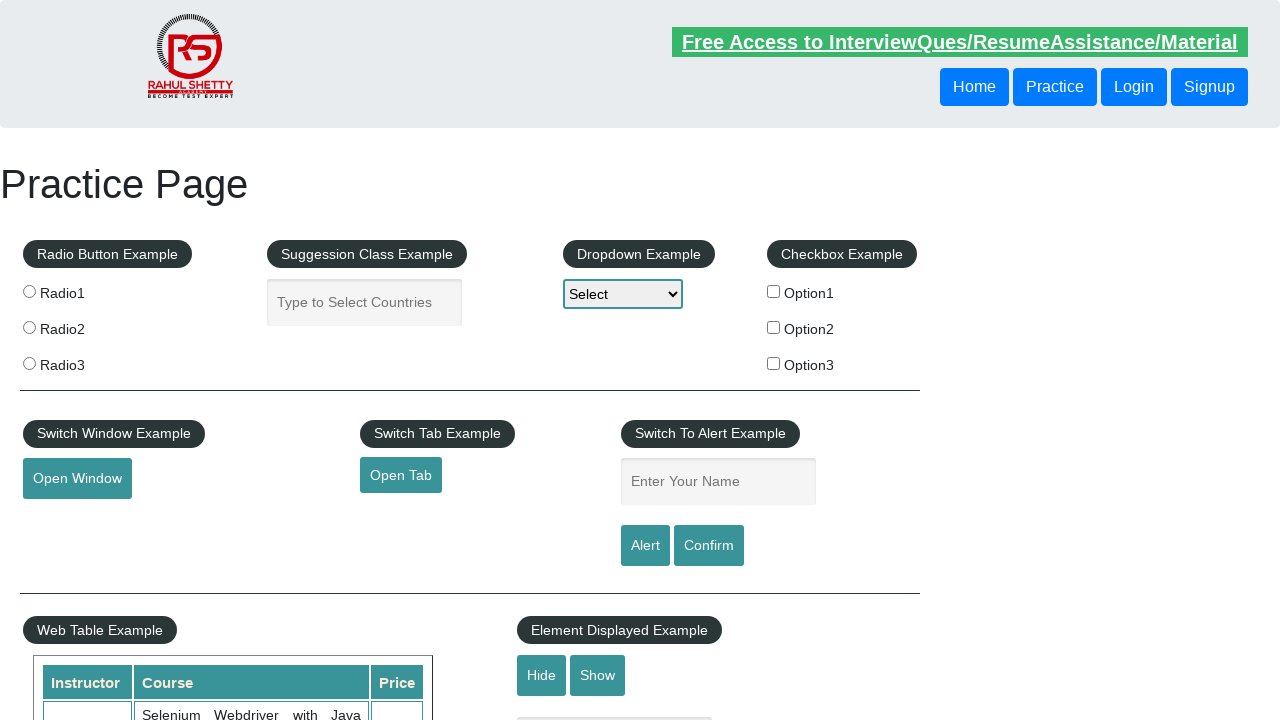

Navigated to URL: https://jmeter.apache.org/
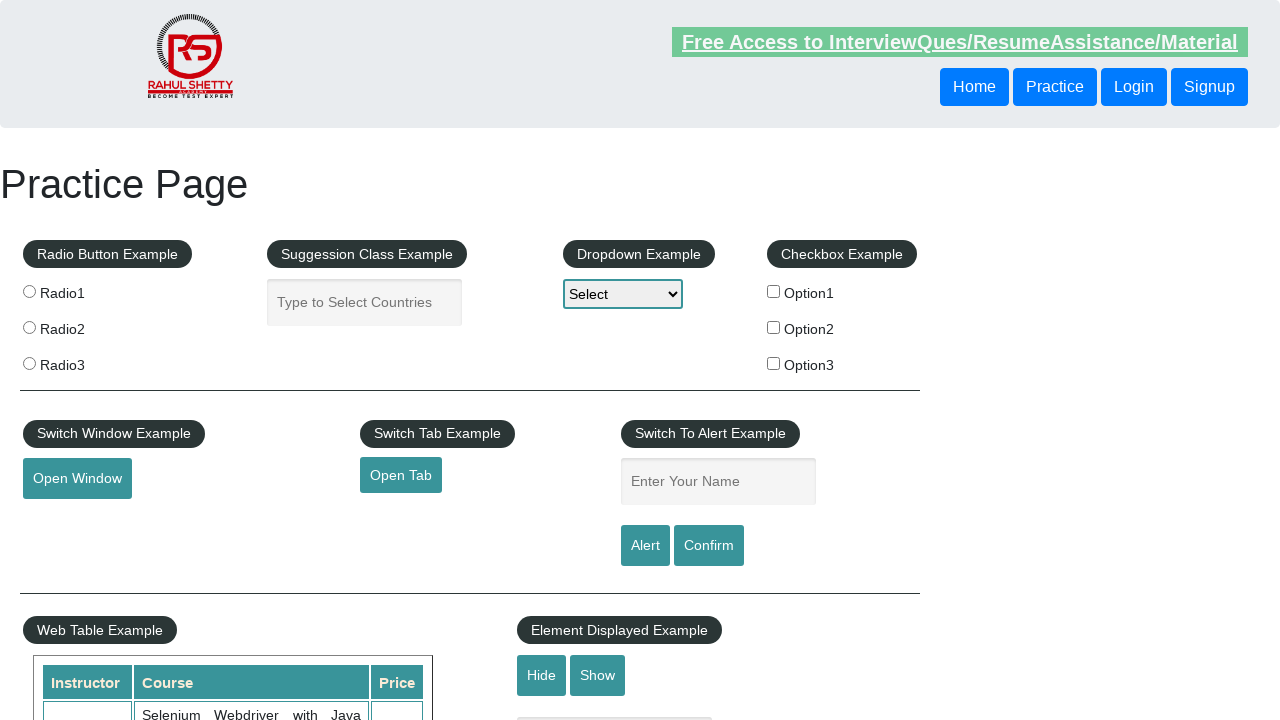

Waited for page to reach 'domcontentloaded' state
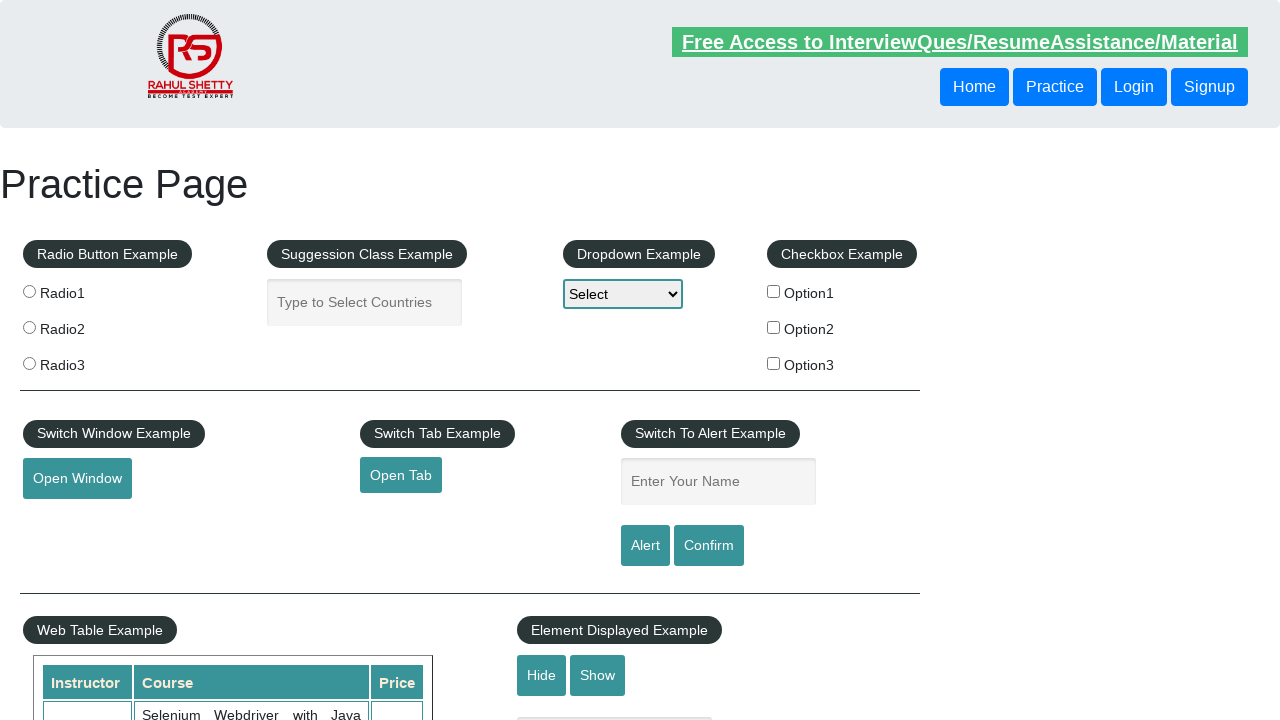

Verified page loaded with title: Practice Page
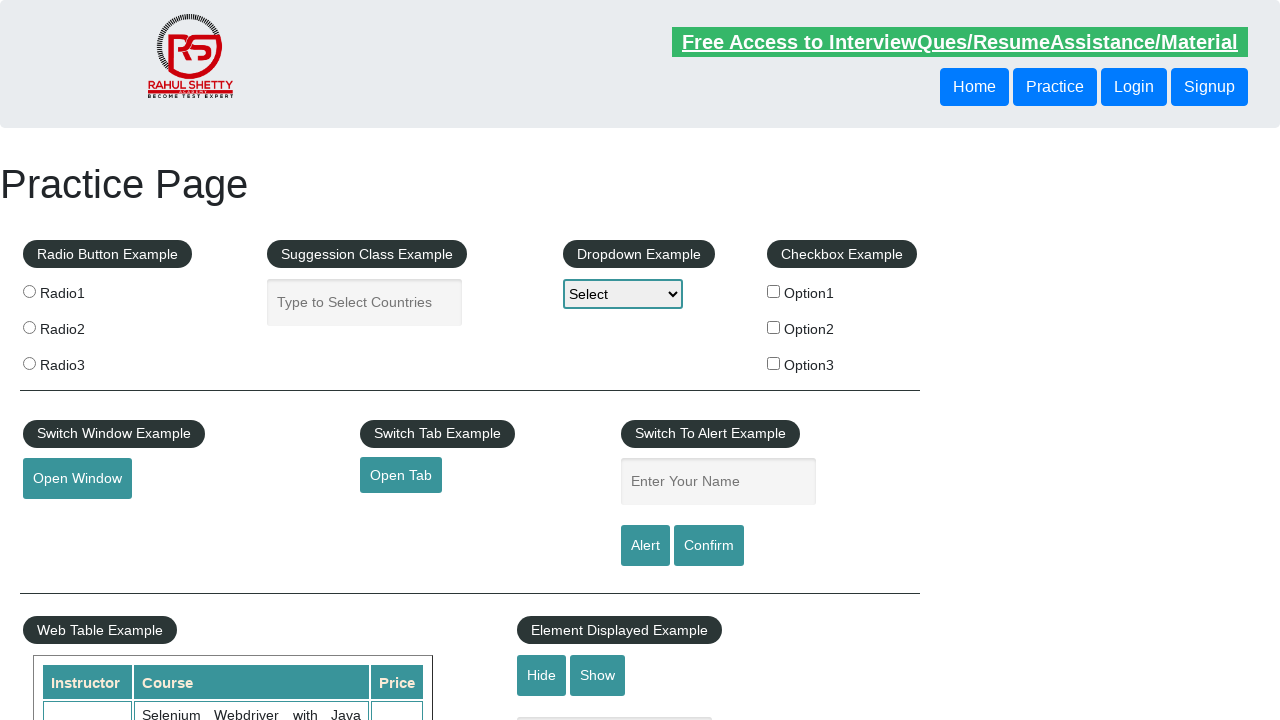

Verified page loaded with title: REST API Tutorial
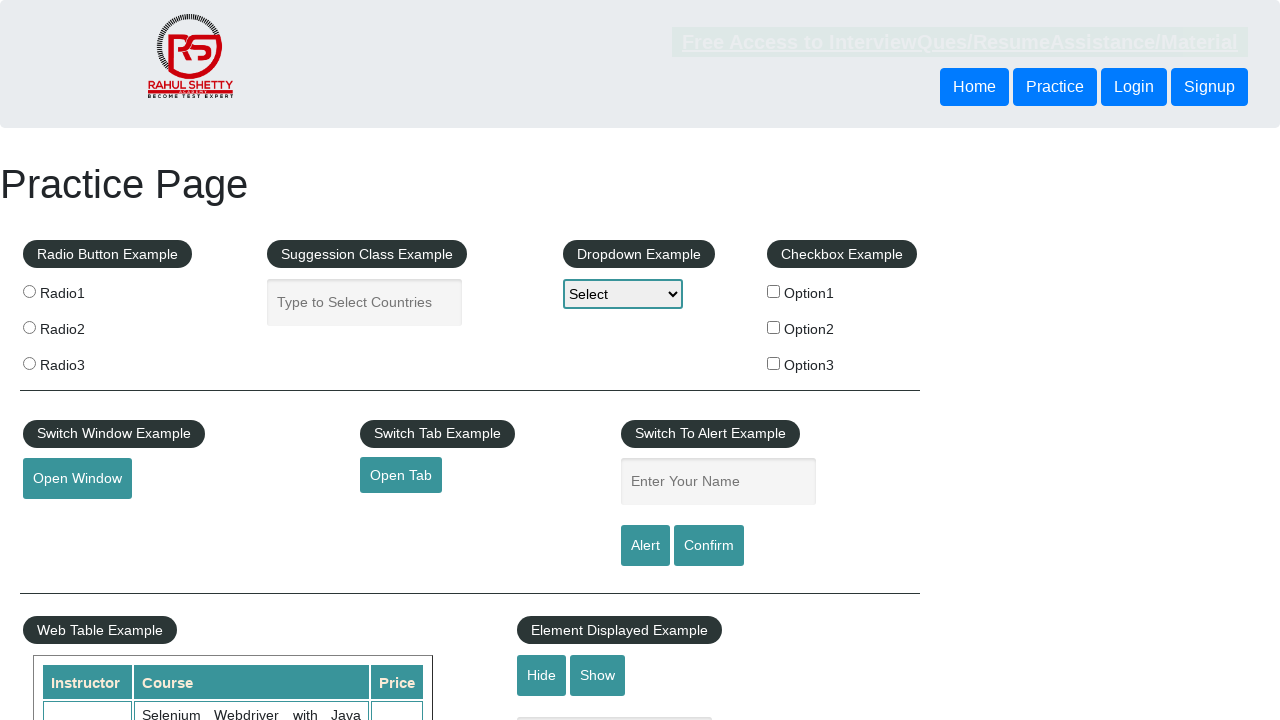

Verified page loaded with title: The World’s Most Popular API Testing Tool | SoapUI
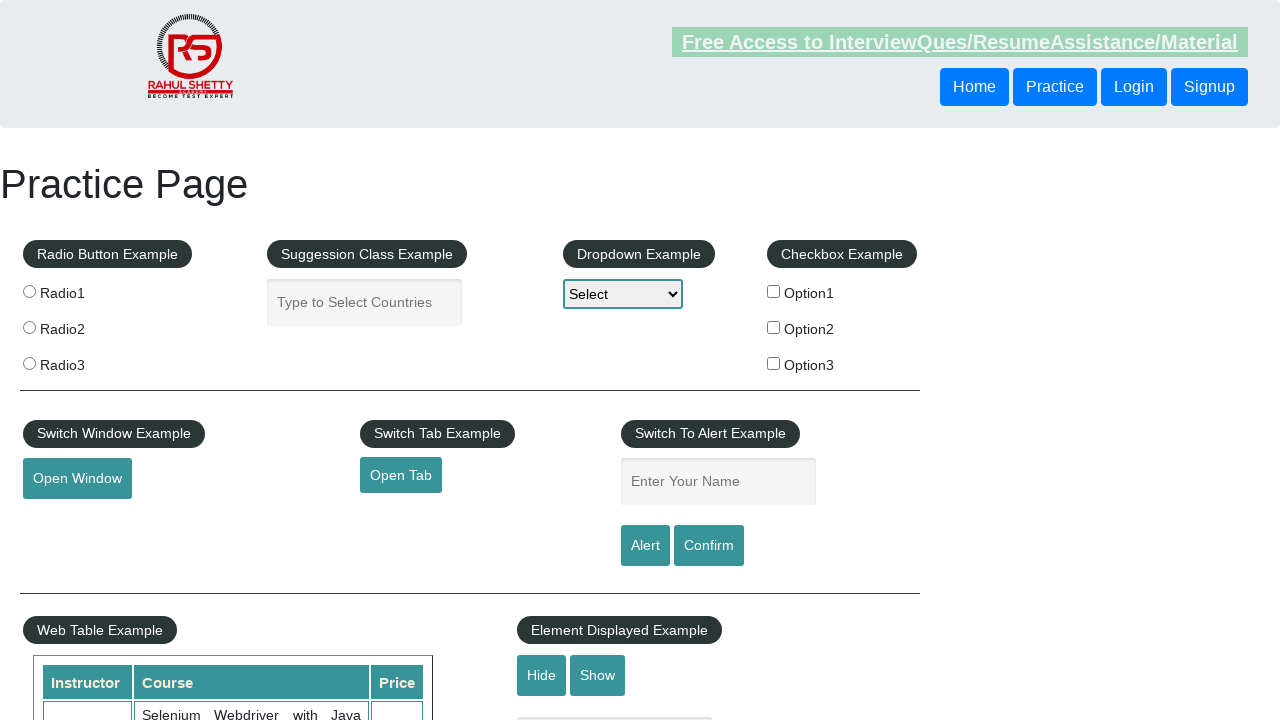

Verified page loaded with title: Appium tutorial for Mobile Apps testing | RahulShetty Academy | Rahul
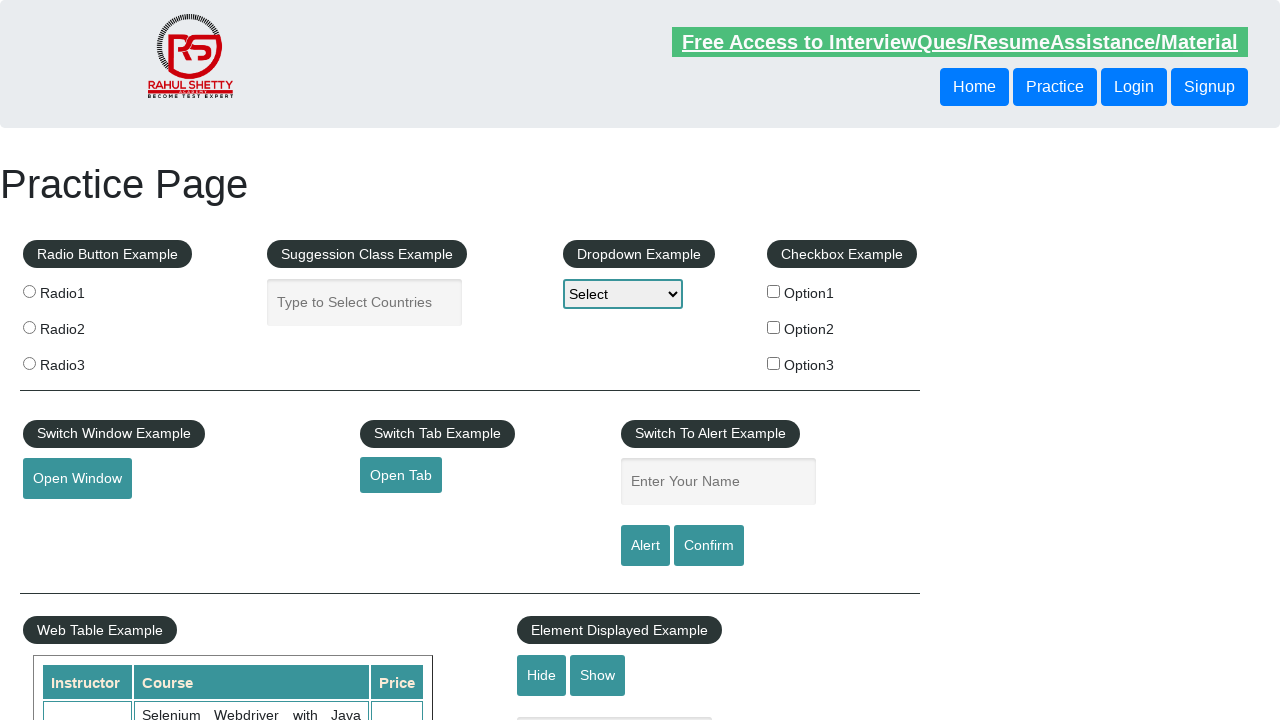

Verified page loaded with title: Apache JMeter - Apache JMeter™
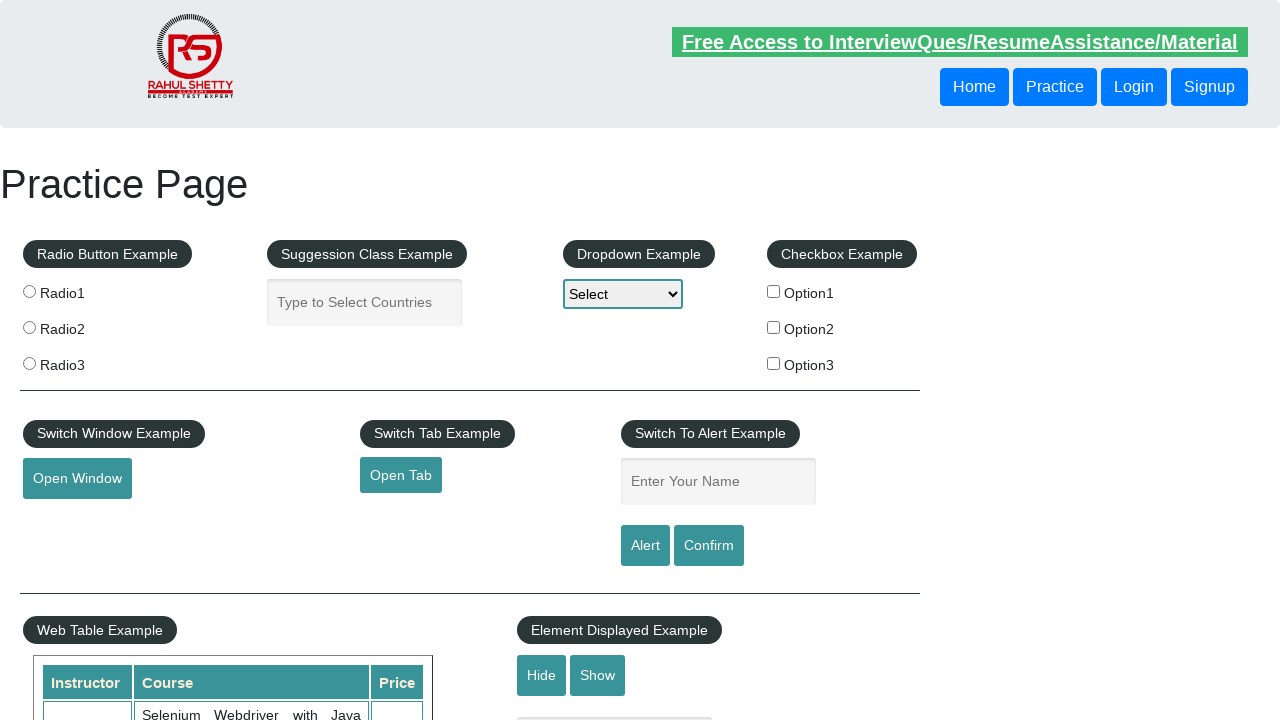

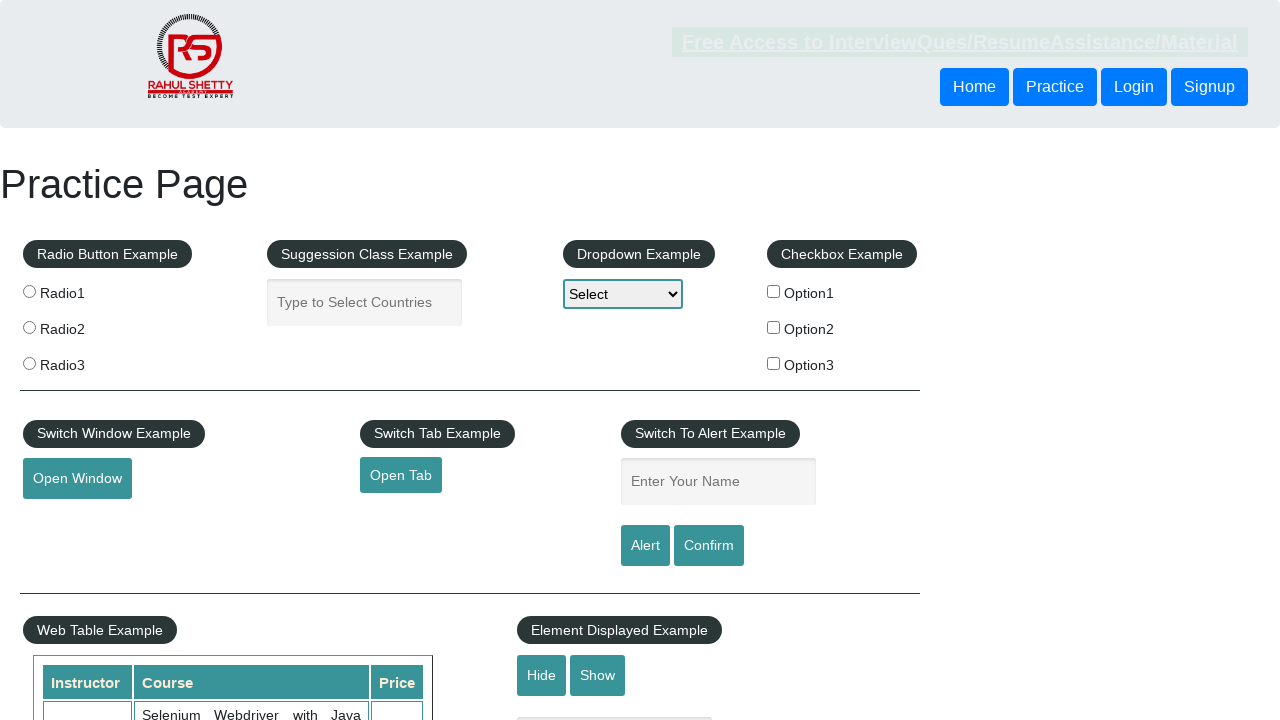